Tests multi-select dropdown functionality by selecting multiple color options using keyboard input

Starting URL: https://demoqa.com/select-menu

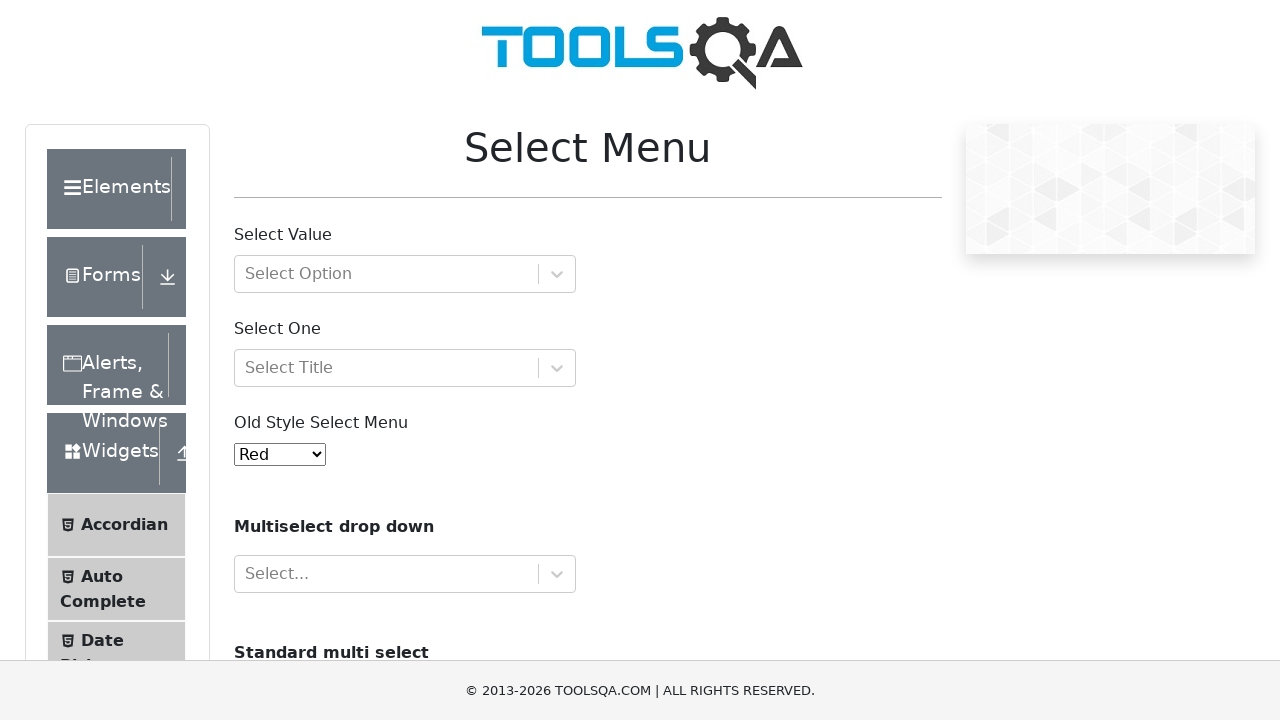

Filled multi-select dropdown input with 'Green' on #react-select-4-input
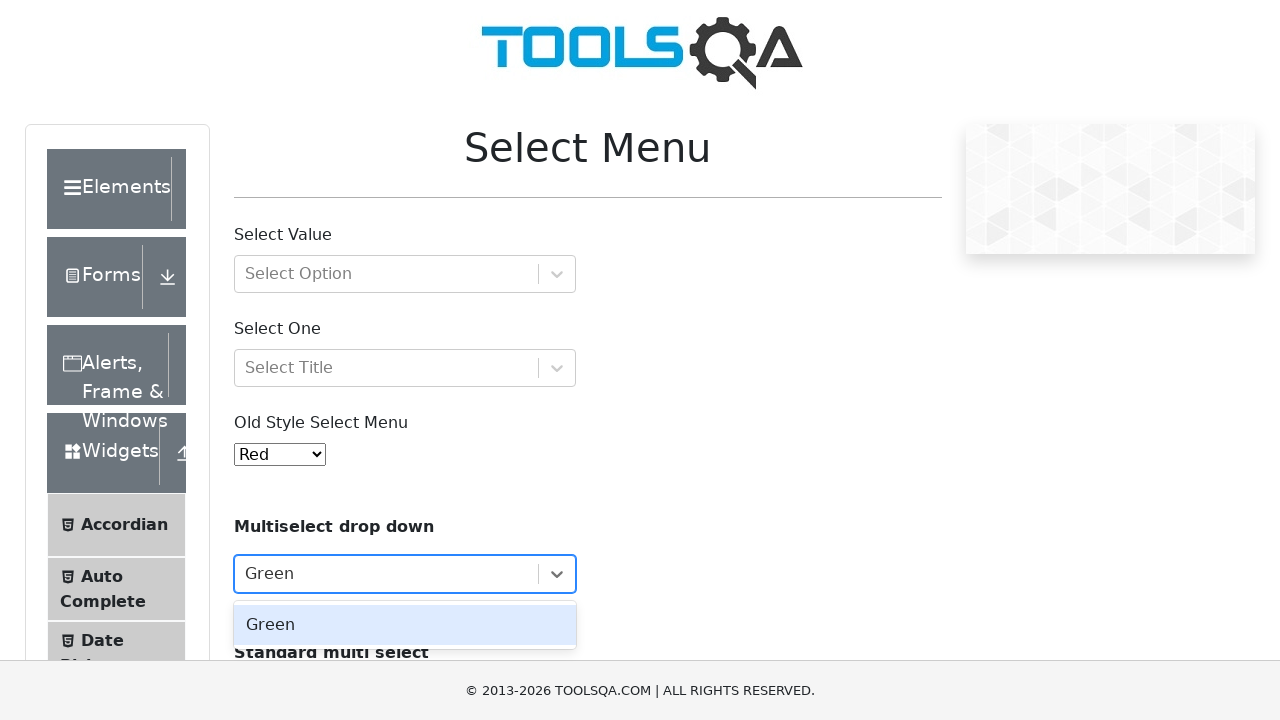

Pressed Enter to confirm Green selection
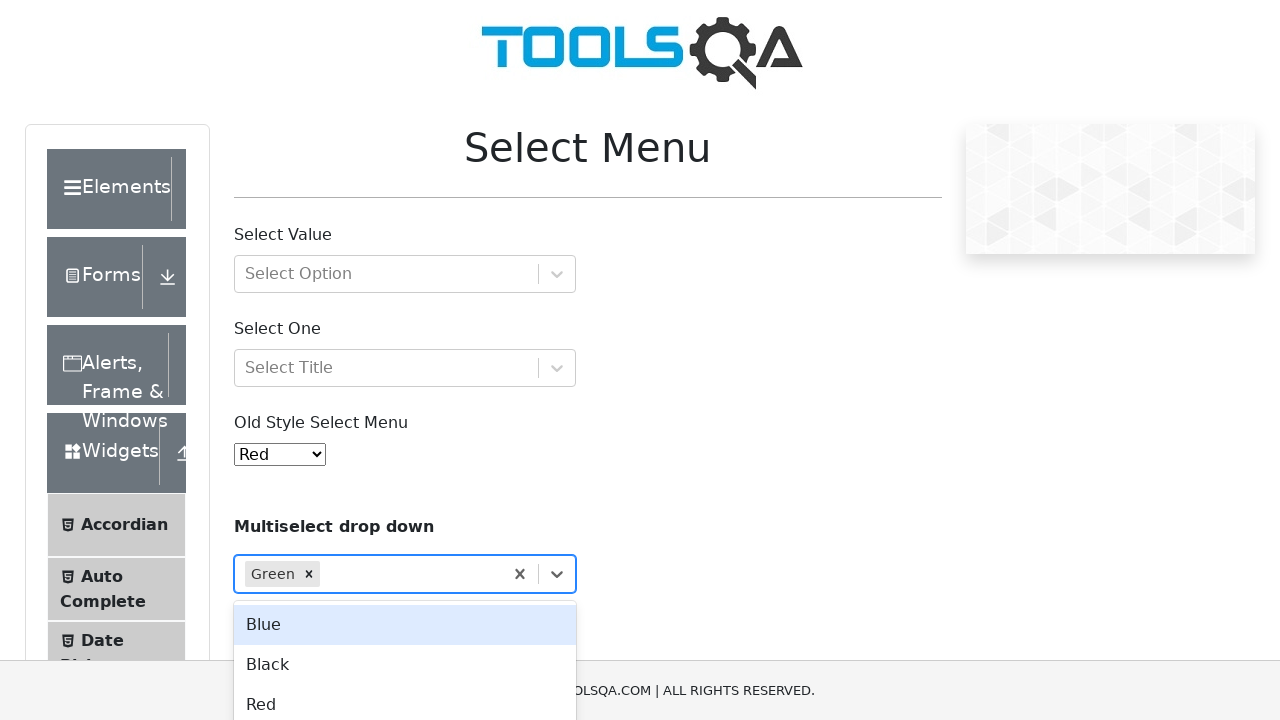

Filled multi-select dropdown input with 'Blue' on #react-select-4-input
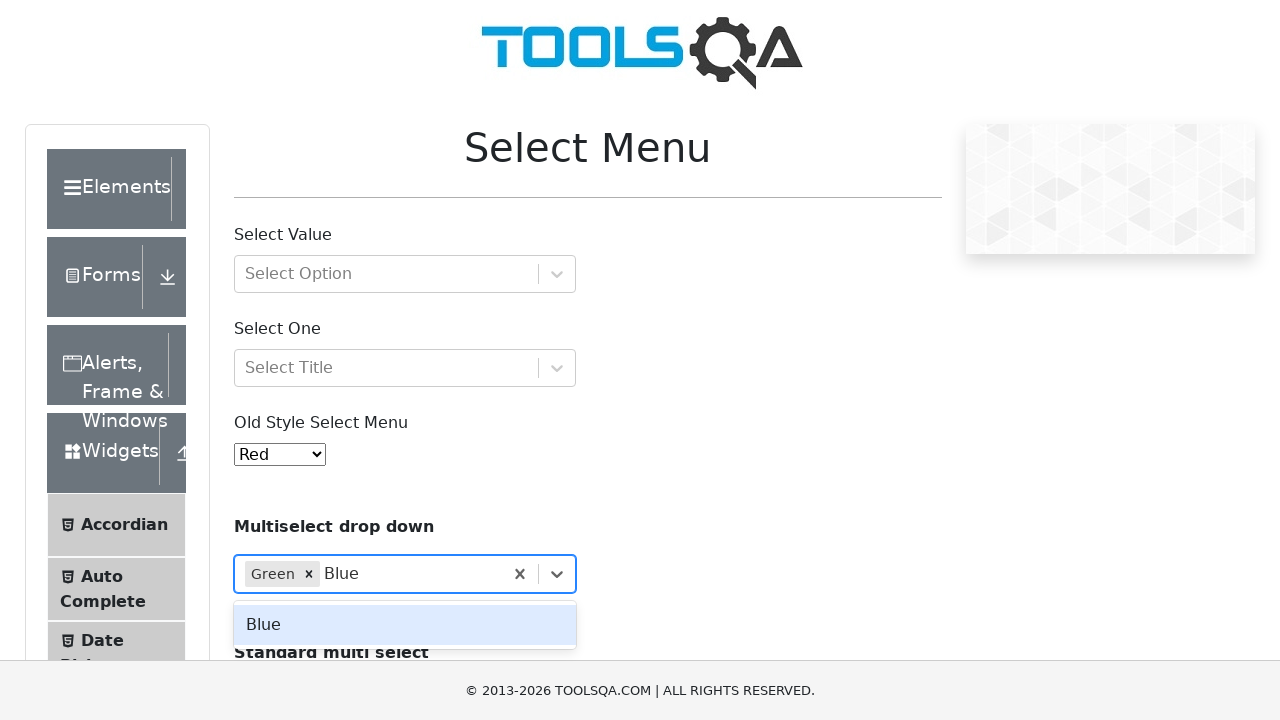

Pressed Enter to confirm Blue selection
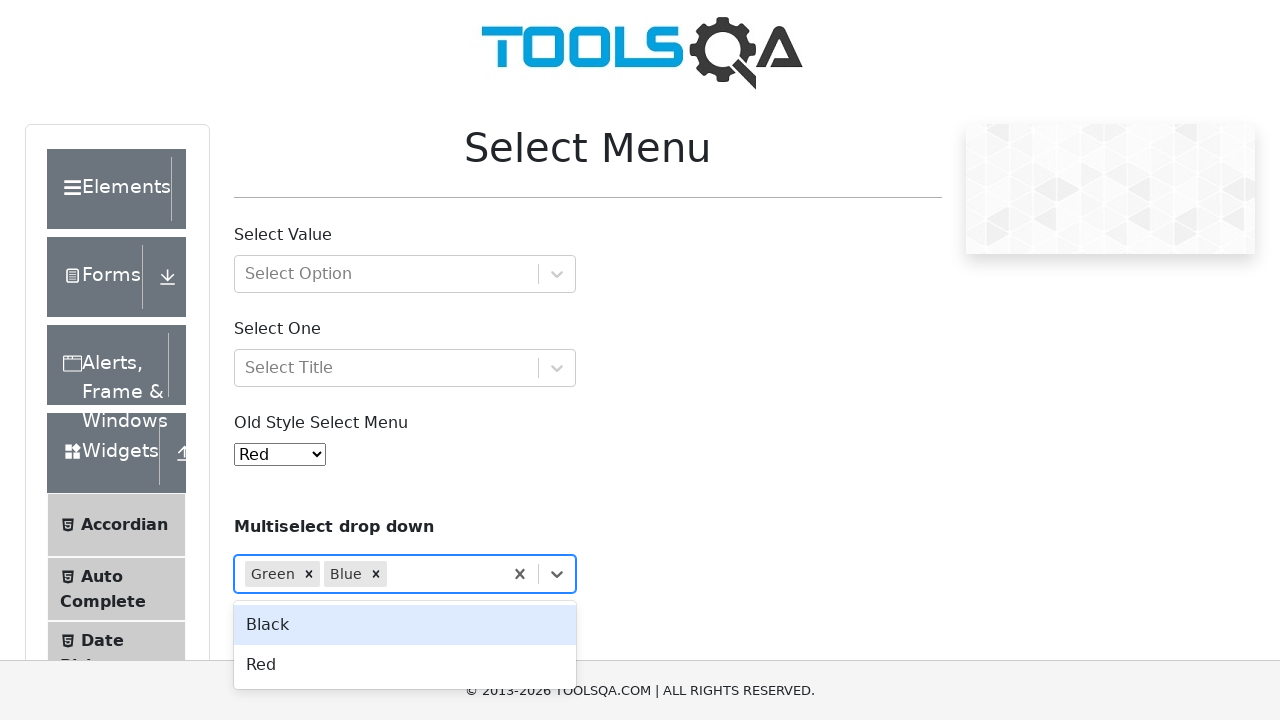

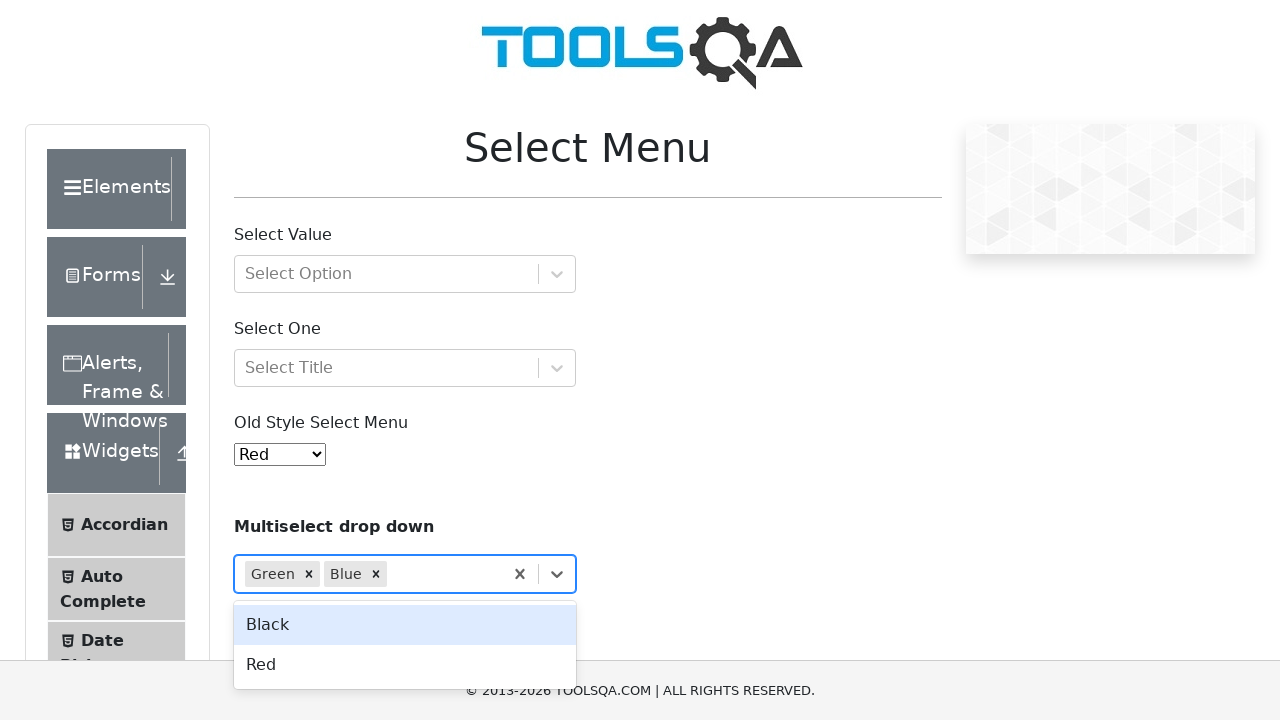